Navigates to a practice automation page and verifies the page loads correctly

Starting URL: https://www.rahulshettyacademy.com/AutomationPractice

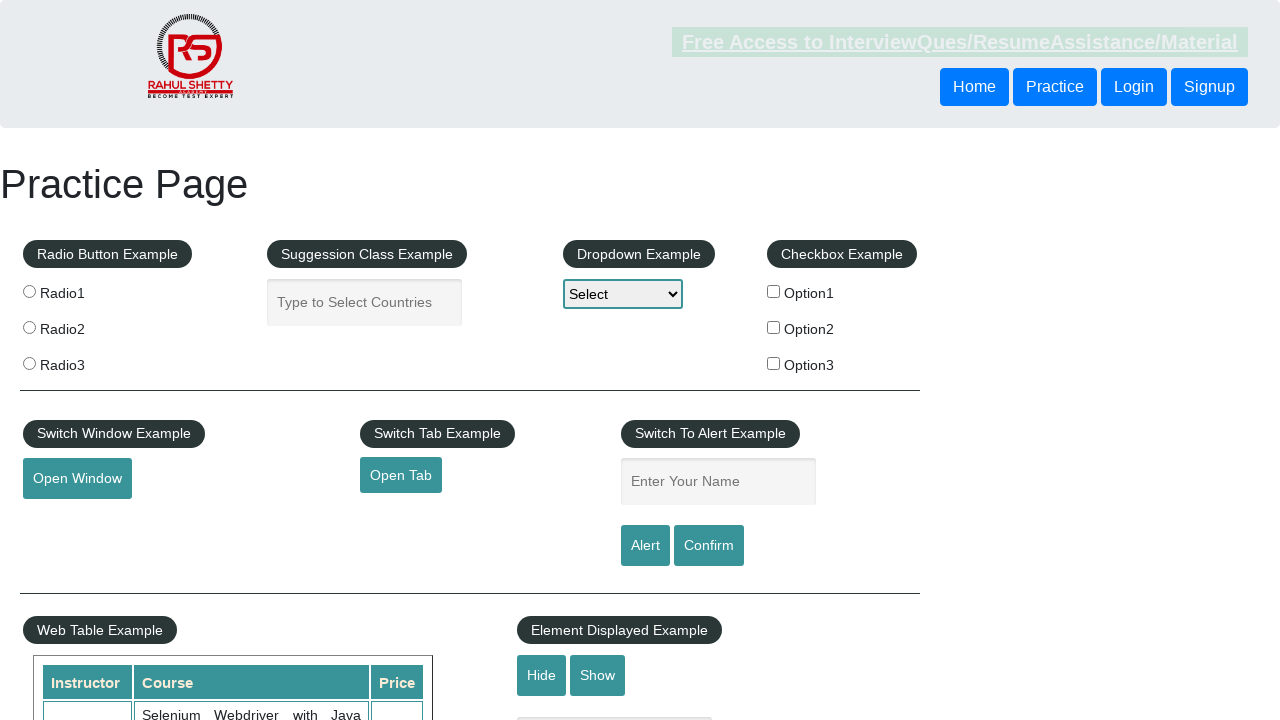

Navigated to practice automation page
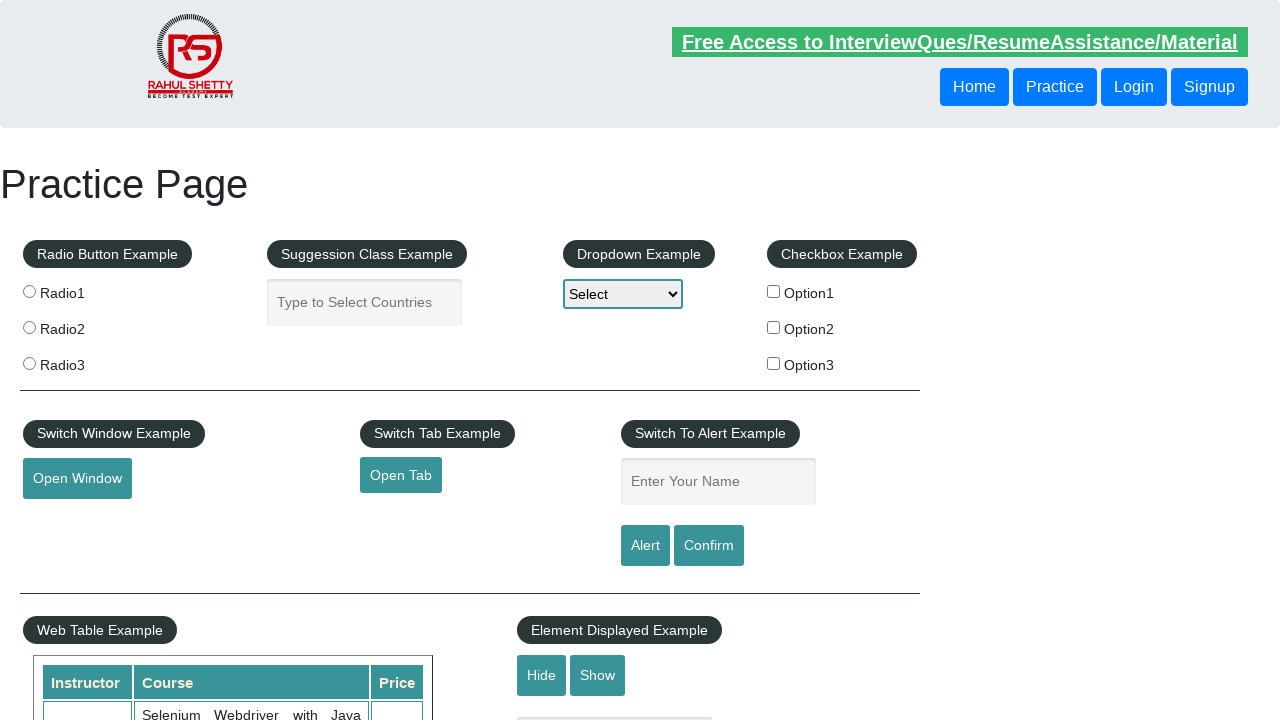

Verified page has loaded by confirming title is not None
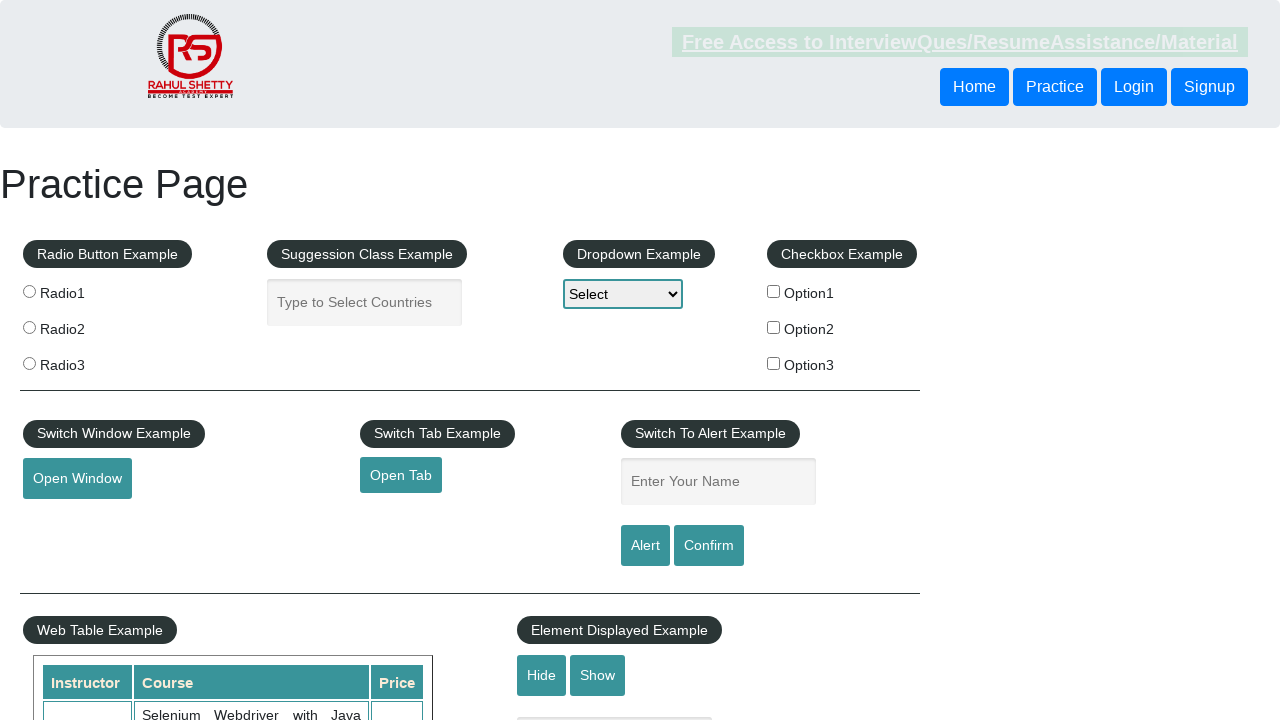

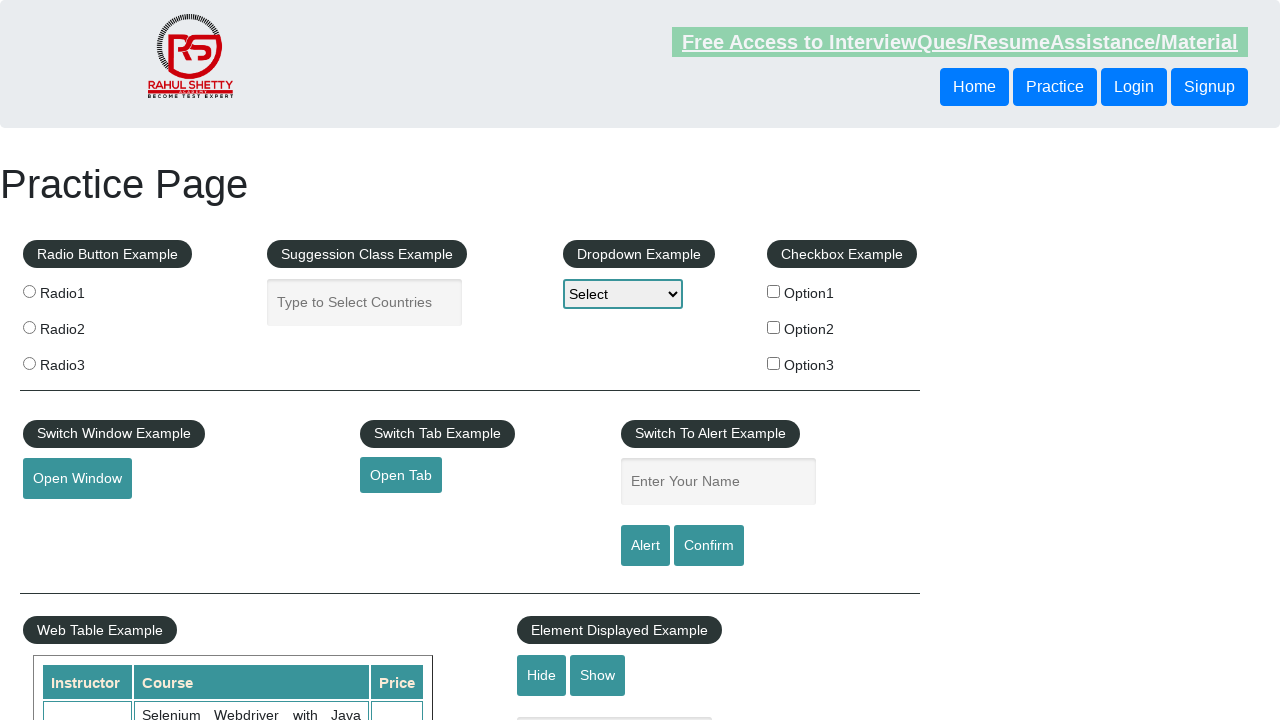